Opens the RedBus travel booking website and waits for the page to load

Starting URL: https://www.redbus.in

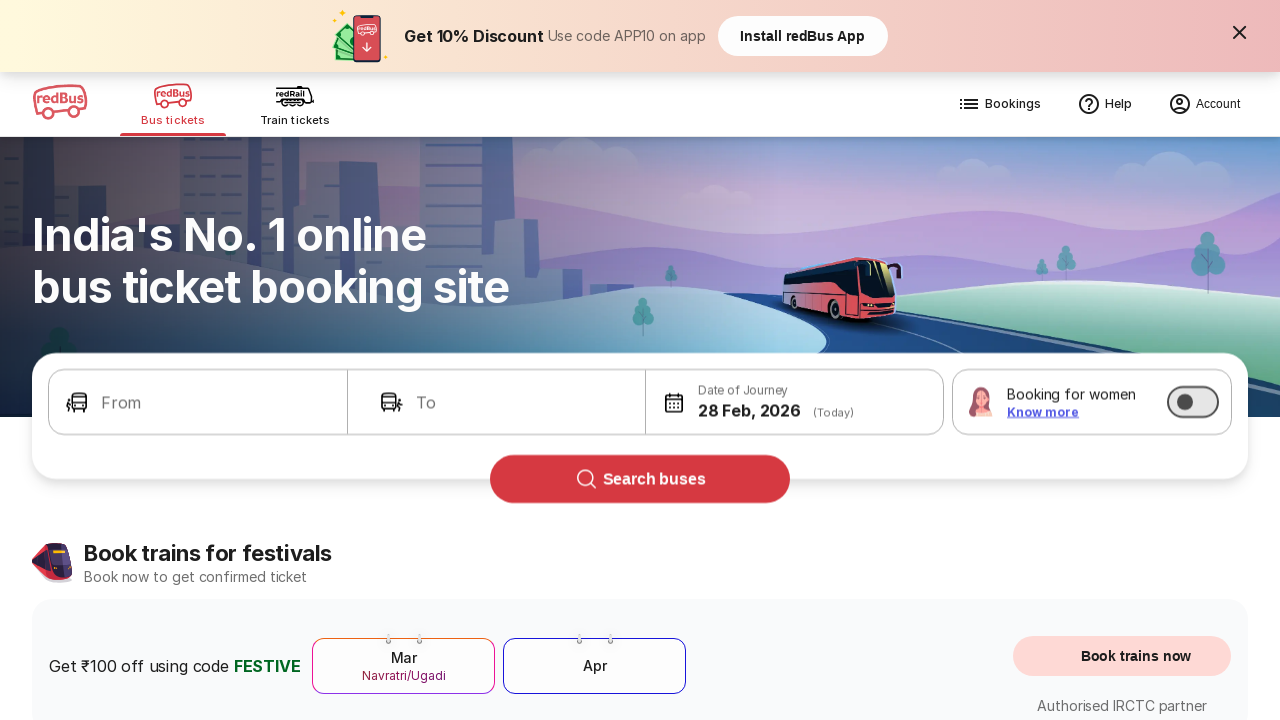

Waited for page DOM to be fully loaded
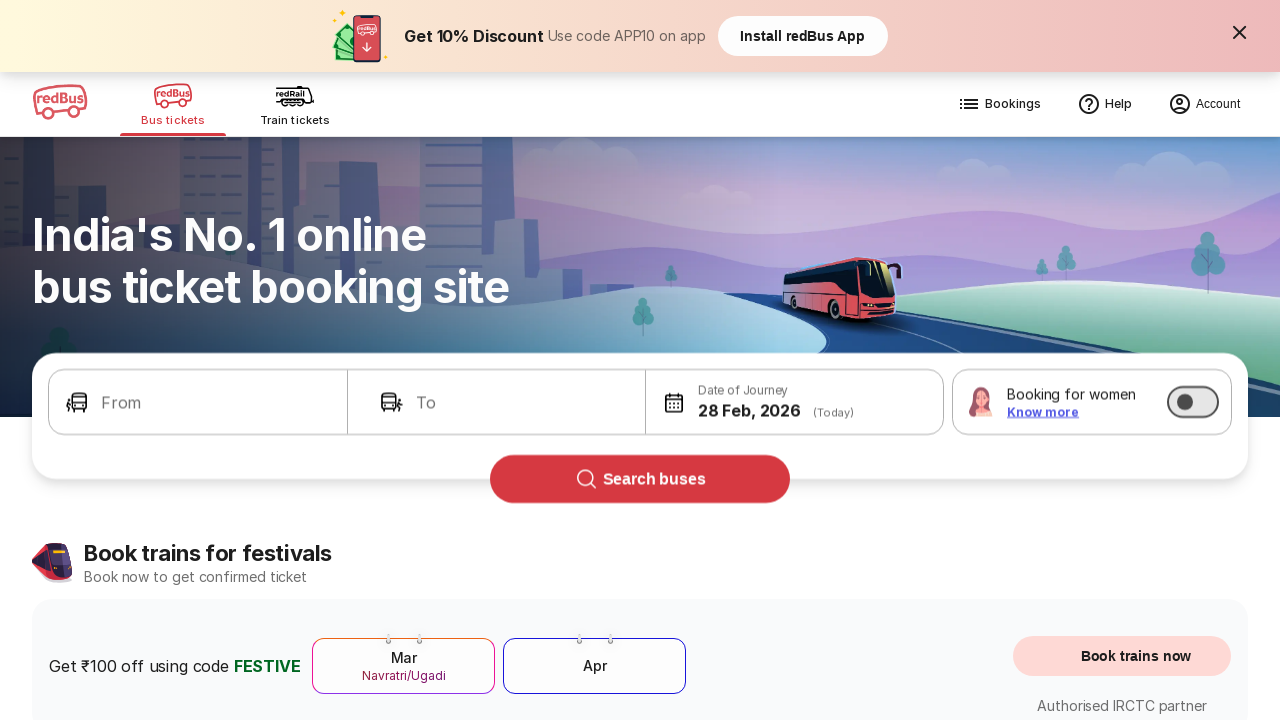

Verified body element is present and page is ready
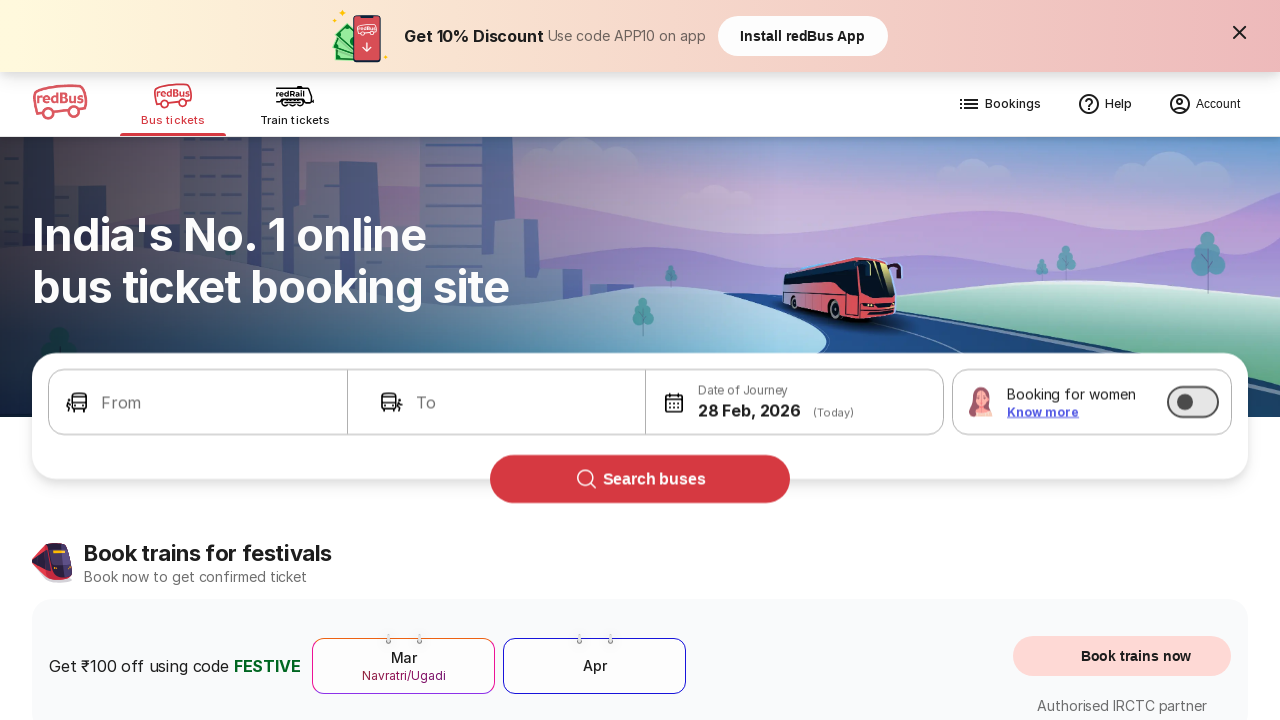

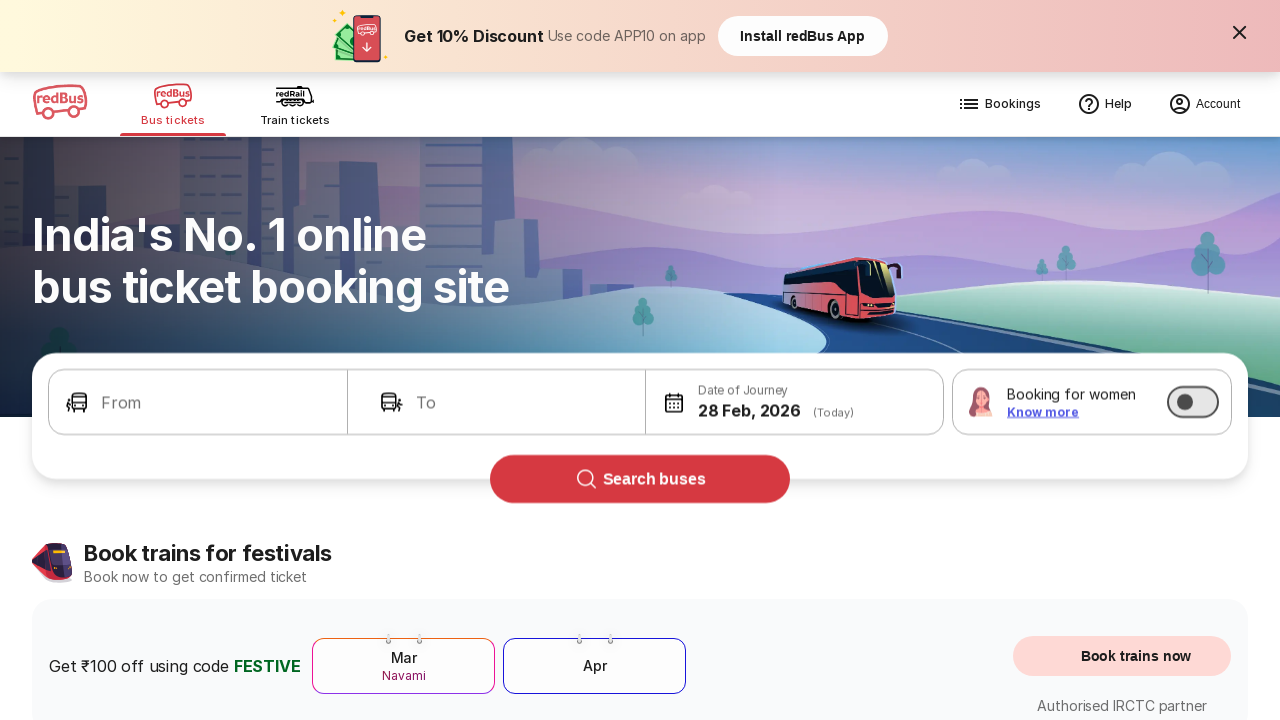